Tests JavaScript popup handling including simple alerts, confirmation dialogs, and prompt dialogs. The test clicks buttons to trigger each type of popup, interacts with them (accept, dismiss, enter text), and verifies the results.

Starting URL: https://the-internet.herokuapp.com/javascript_alerts

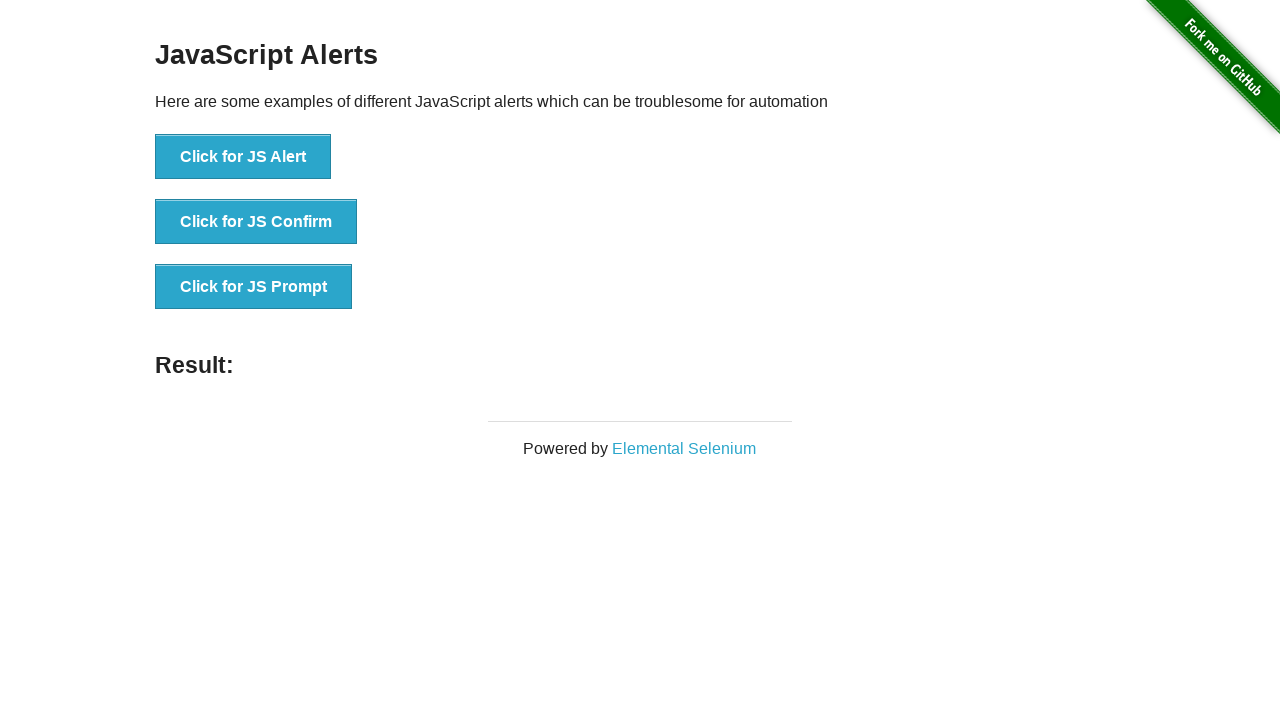

Clicked initial JS Alert button at (243, 157) on xpath=//*[text()='Click for JS Alert']
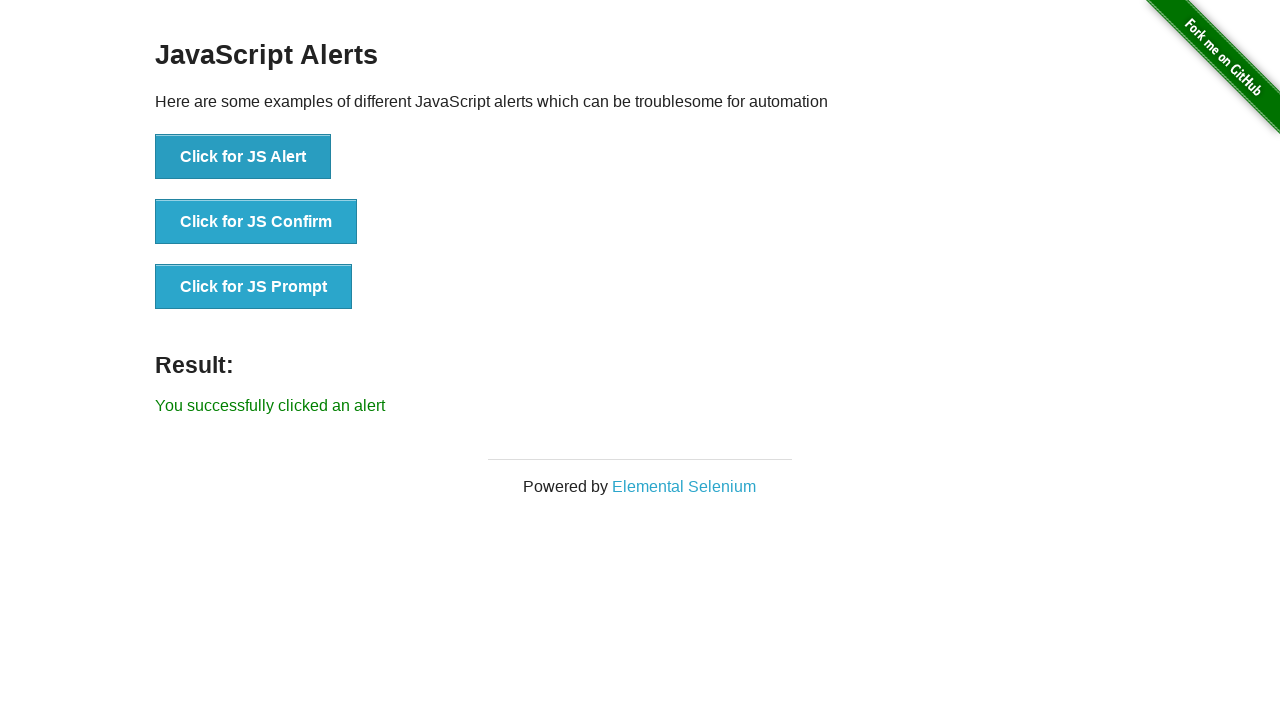

Clicked JS Alert button and set up dialog handler to accept at (243, 157) on xpath=//button[text()='Click for JS Alert']
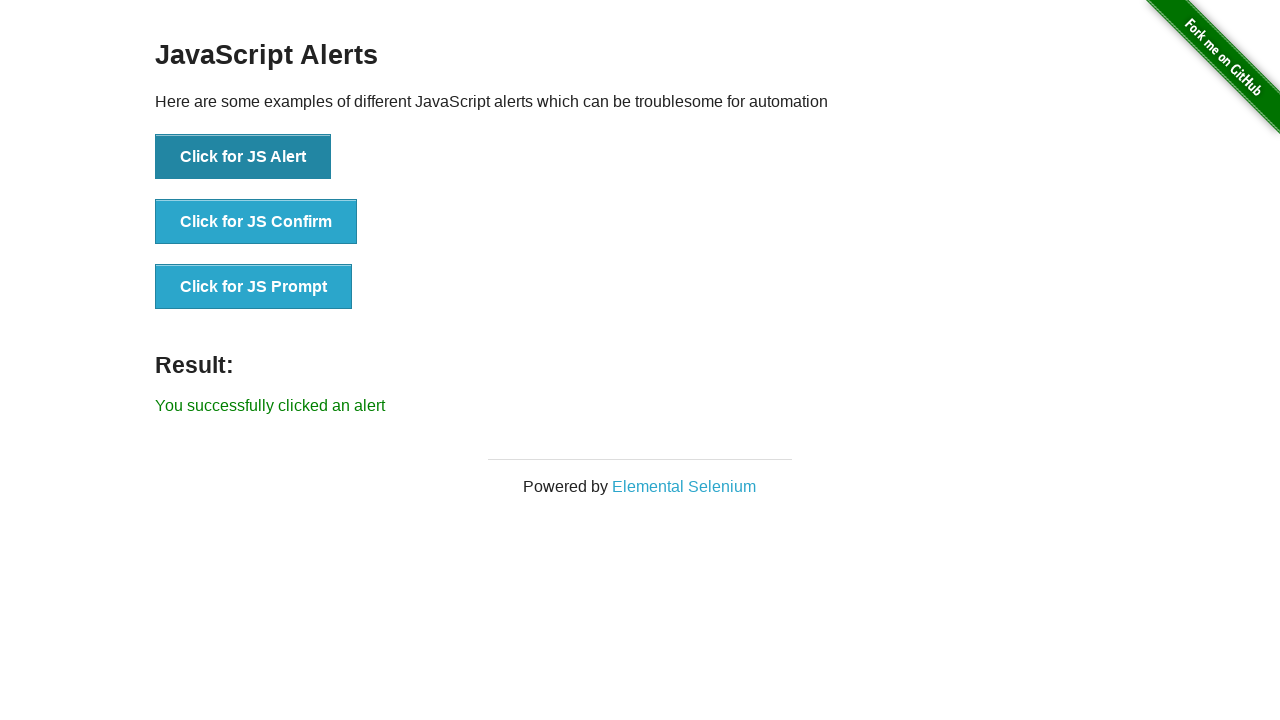

Alert was accepted and result element appeared
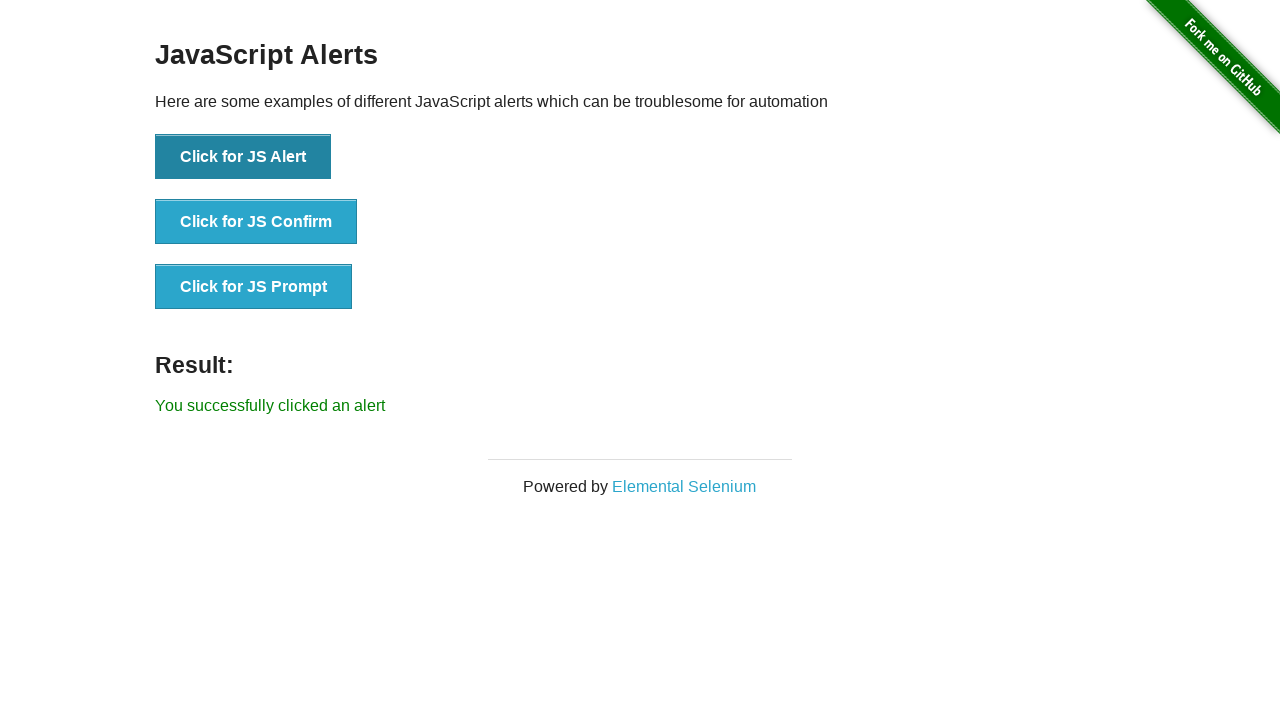

Clicked JS Confirm button and set up dialog handler to dismiss at (256, 222) on xpath=//button[text()='Click for JS Confirm']
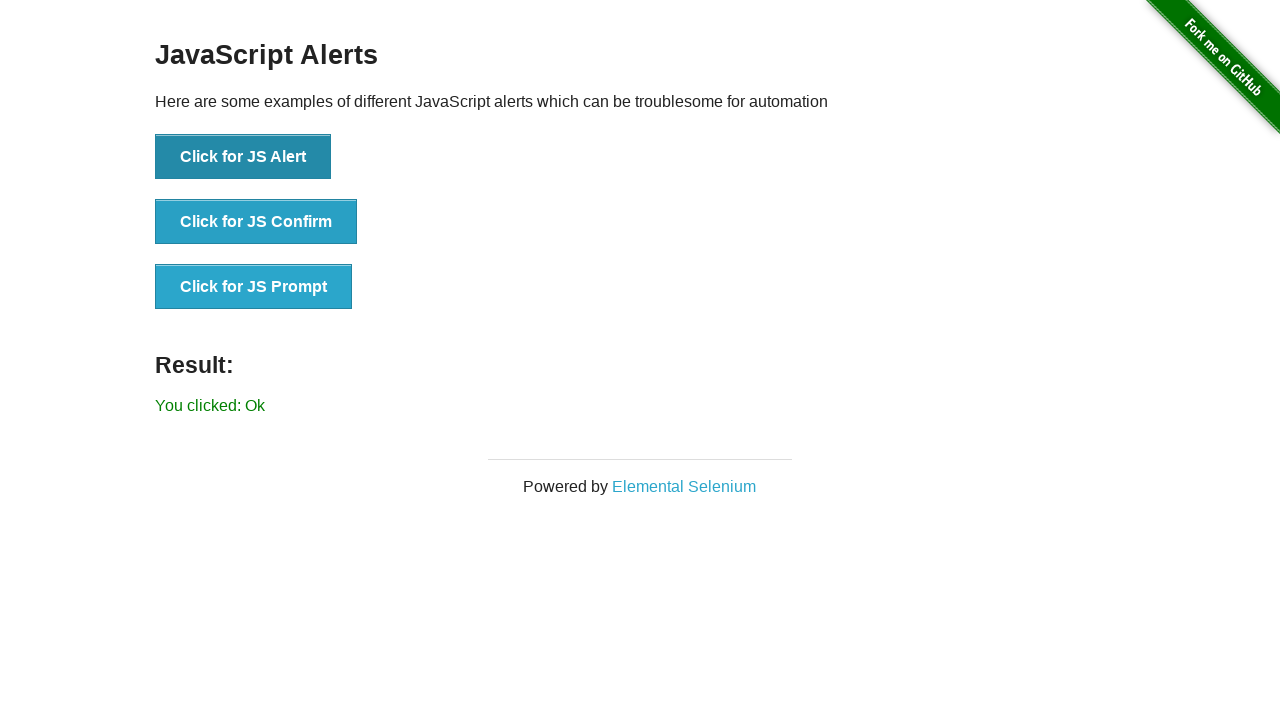

Confirm dialog was dismissed and result updated
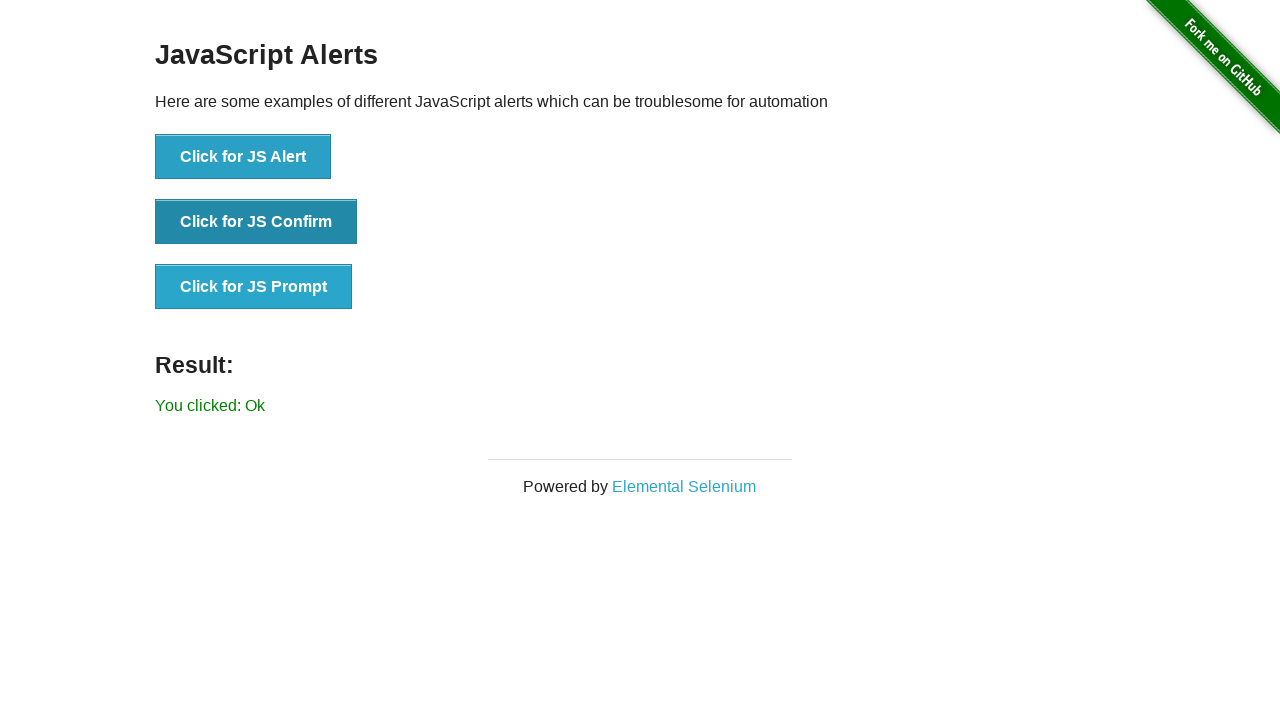

Clicked JS Prompt button and set up dialog handler to accept with text 'Bala' at (254, 287) on xpath=//button[text()='Click for JS Prompt']
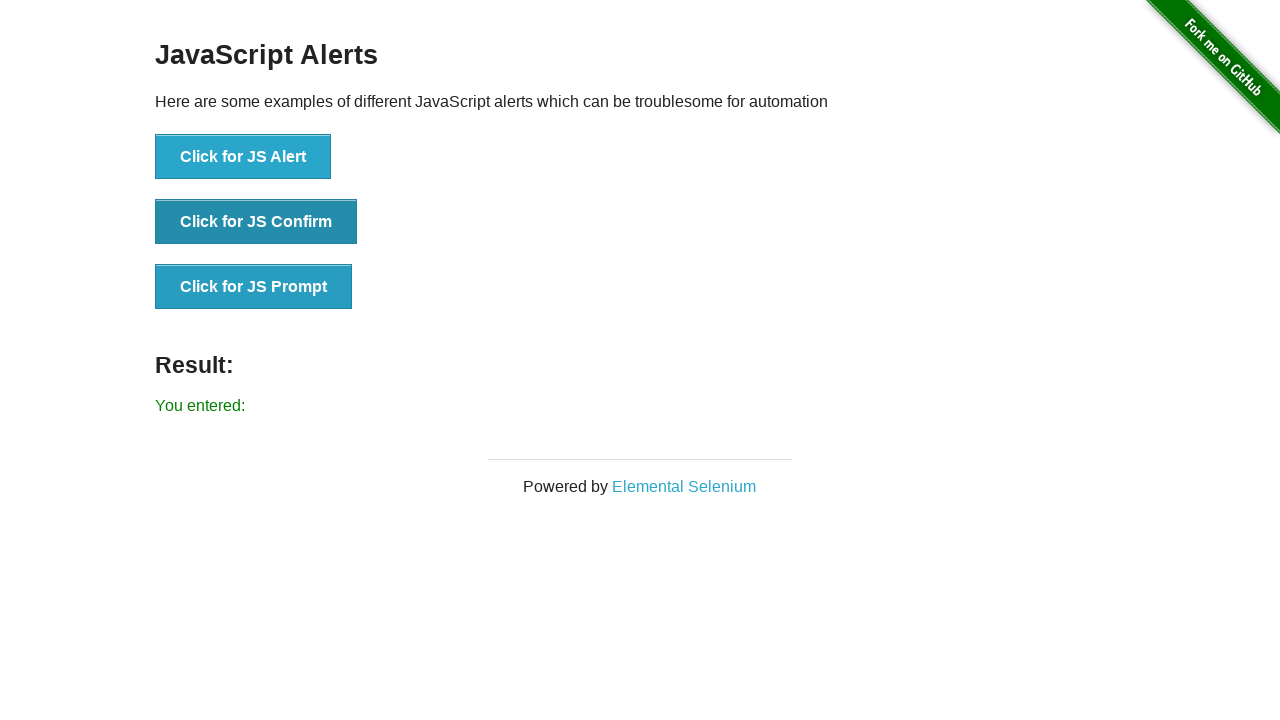

Prompt dialog was accepted with text and result displayed
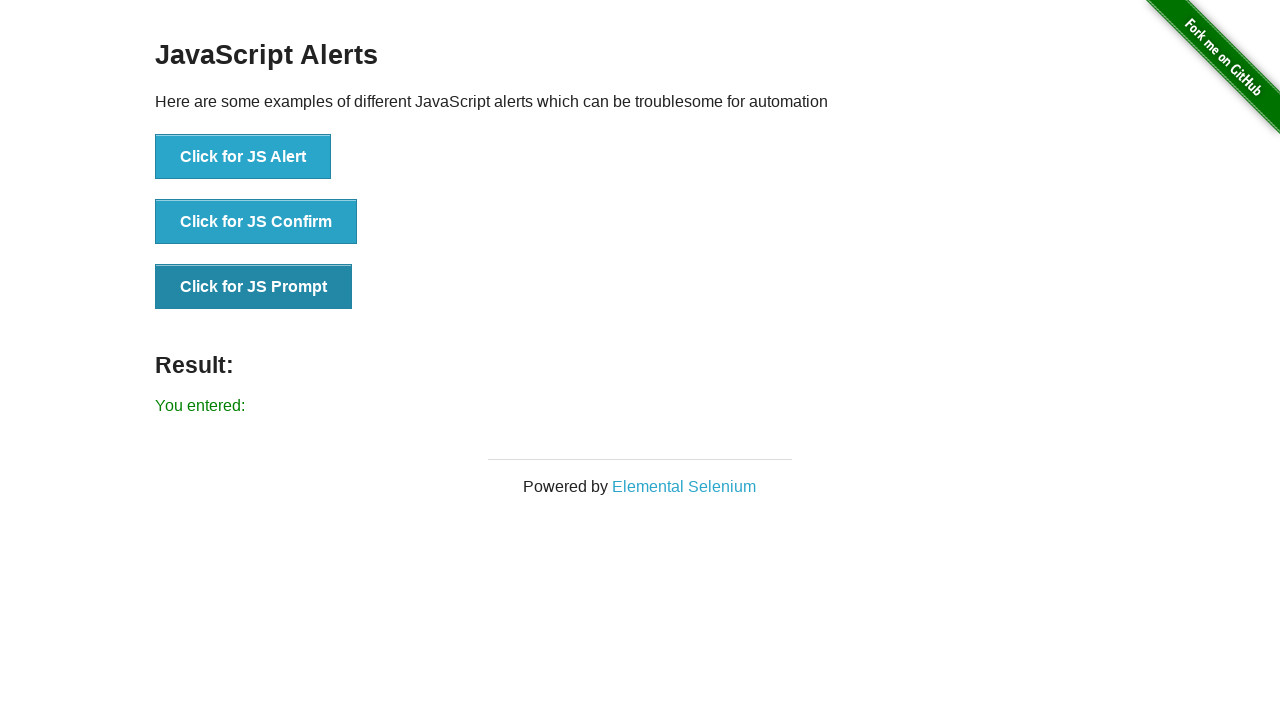

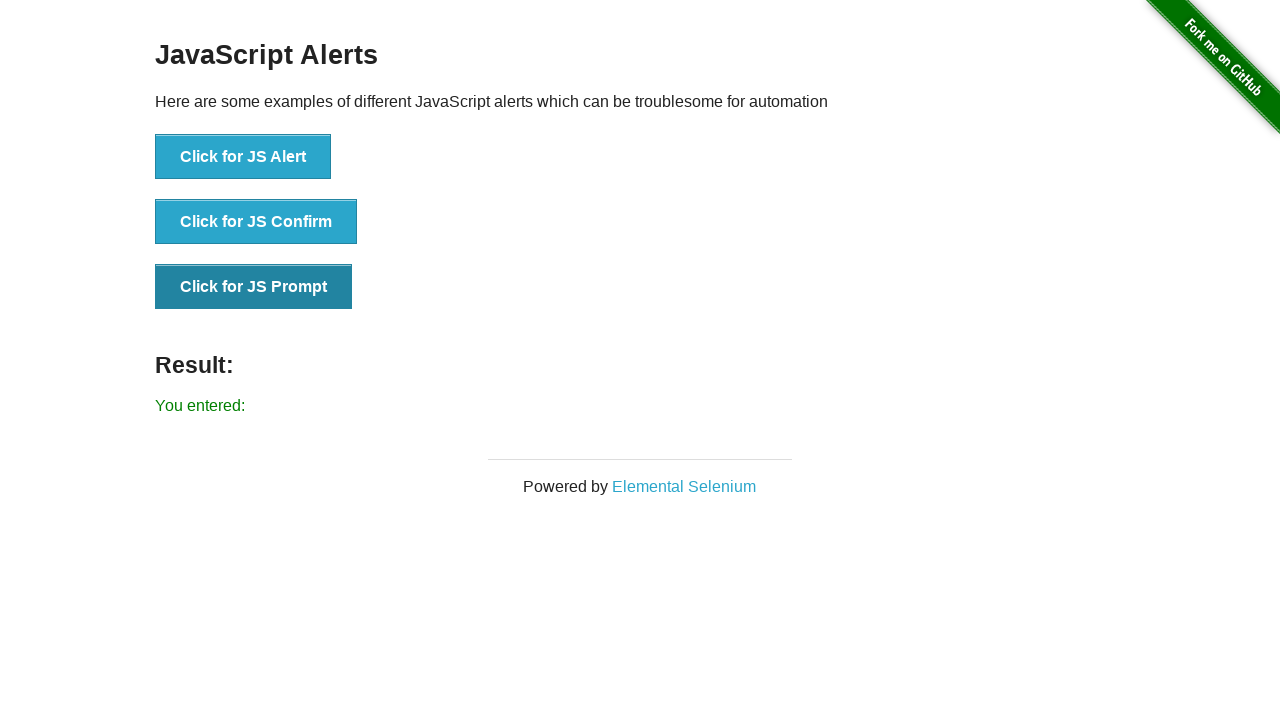